Tests un-marking todo items as complete by unchecking their checkboxes

Starting URL: https://demo.playwright.dev/todomvc

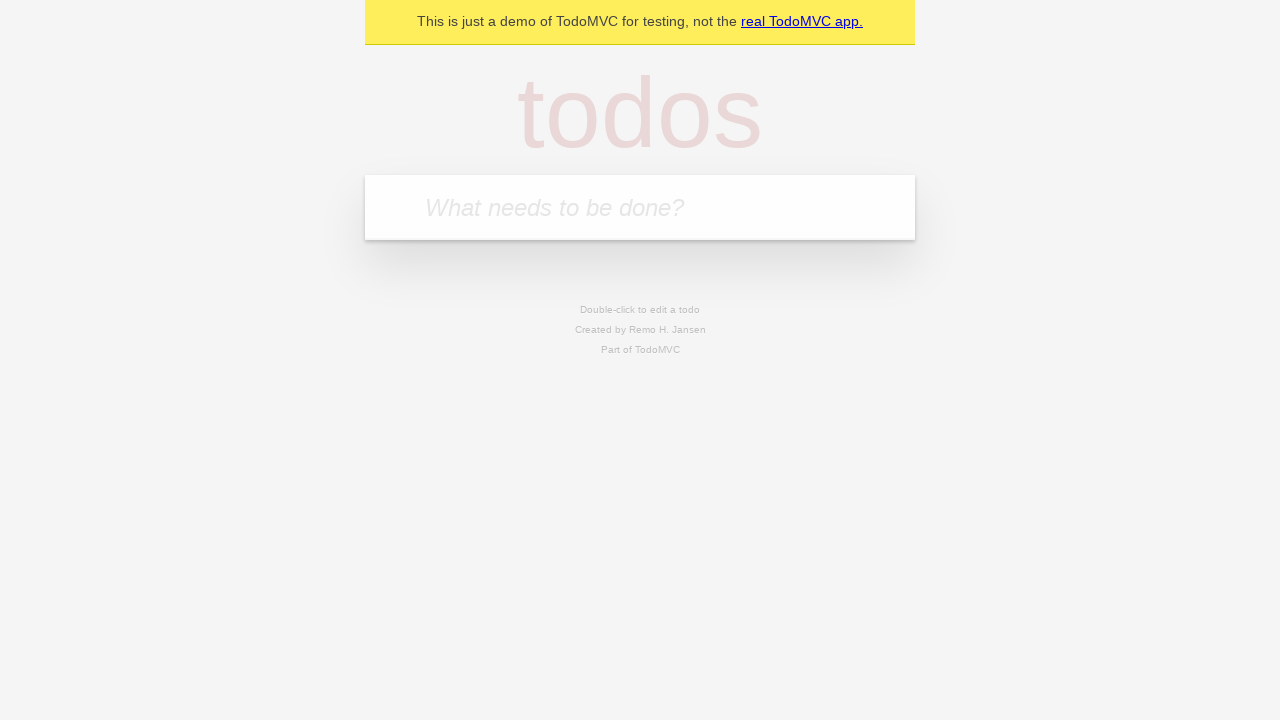

Filled todo input with 'buy some cheese' on internal:attr=[placeholder="What needs to be done?"i]
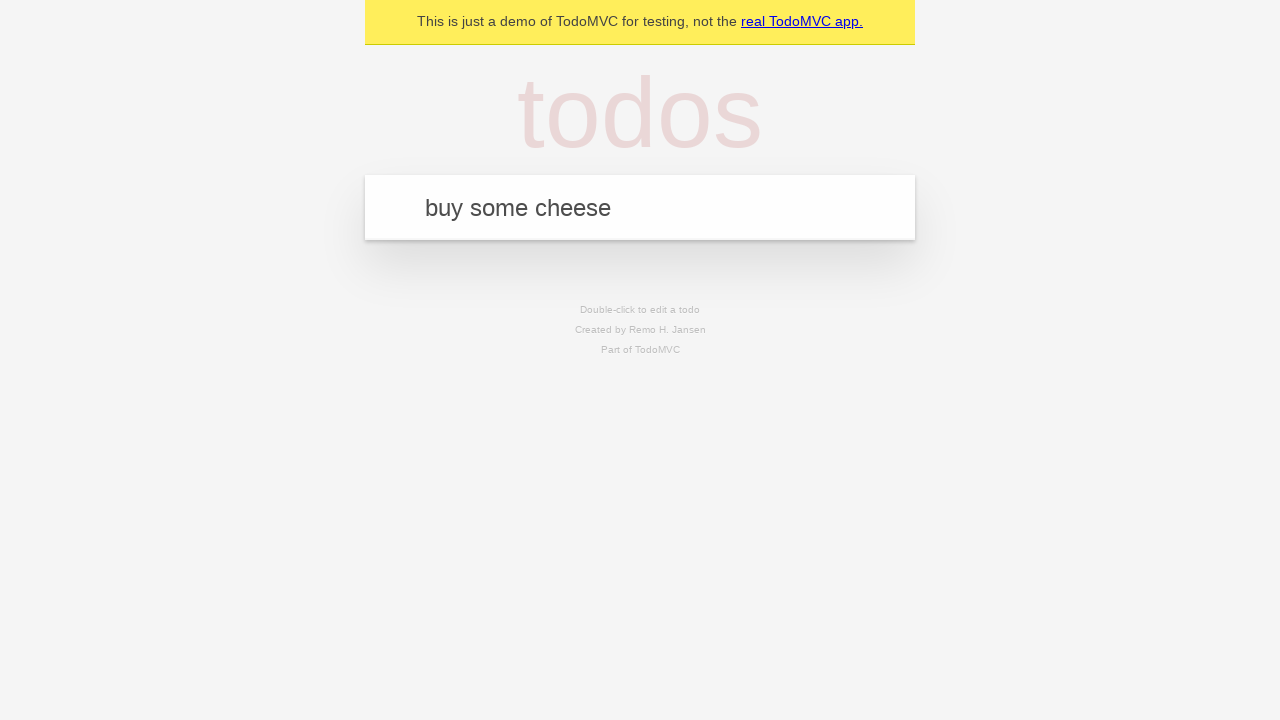

Pressed Enter to create first todo item on internal:attr=[placeholder="What needs to be done?"i]
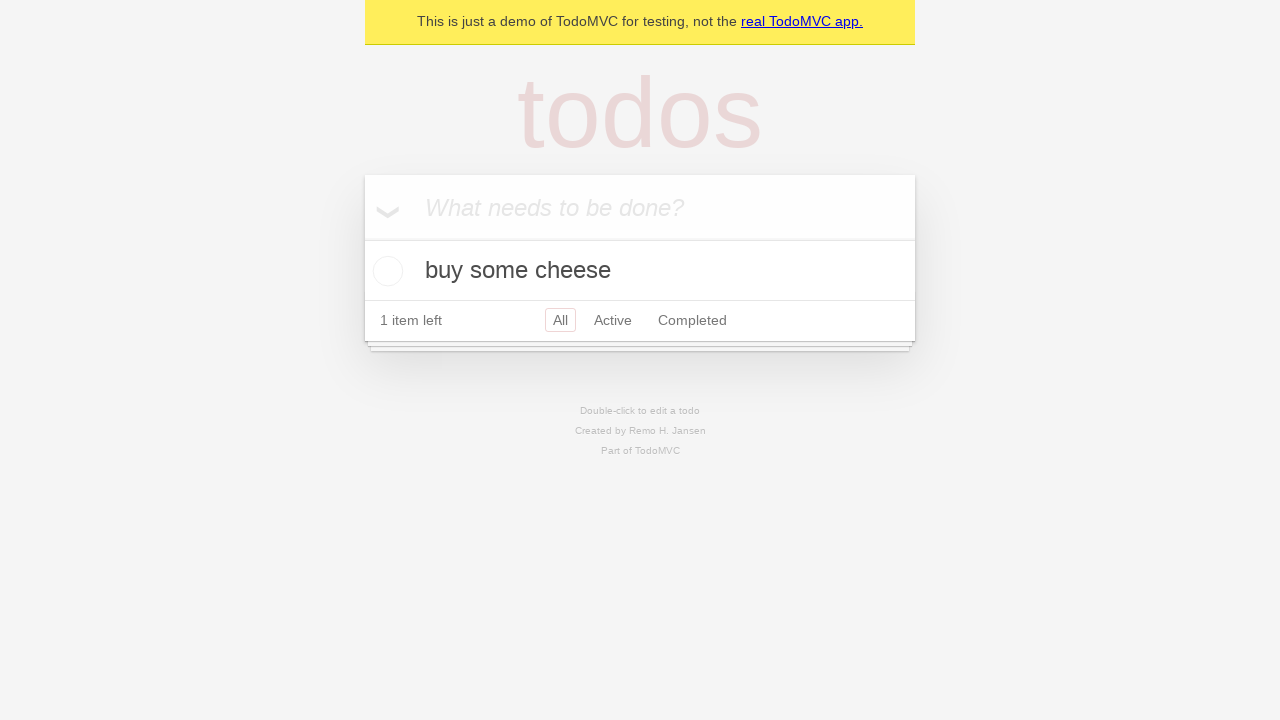

Filled todo input with 'feed the cat' on internal:attr=[placeholder="What needs to be done?"i]
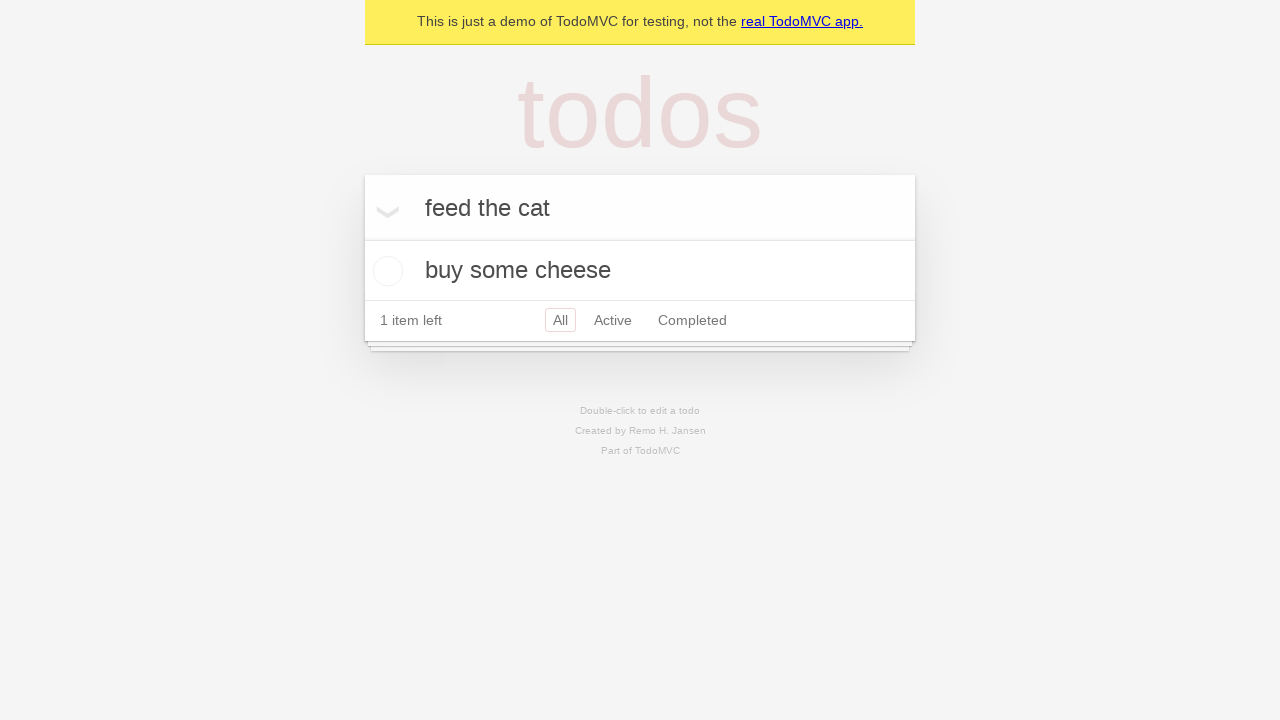

Pressed Enter to create second todo item on internal:attr=[placeholder="What needs to be done?"i]
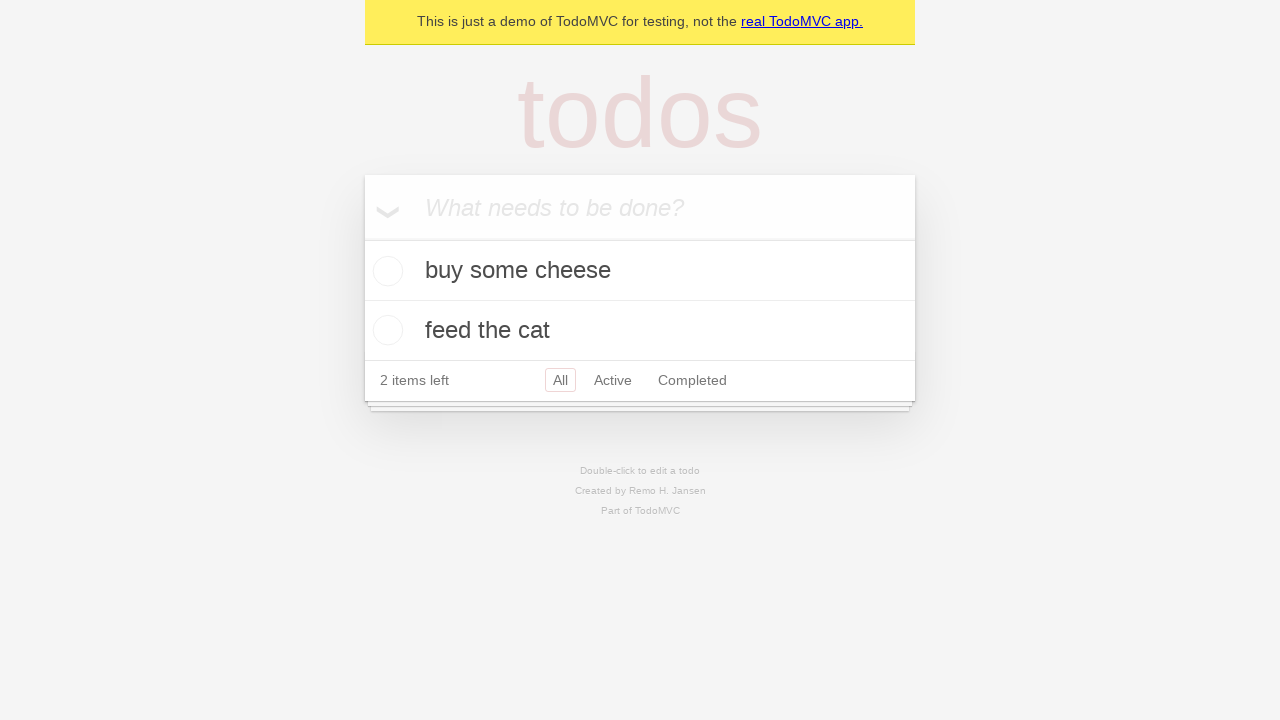

Located first todo item
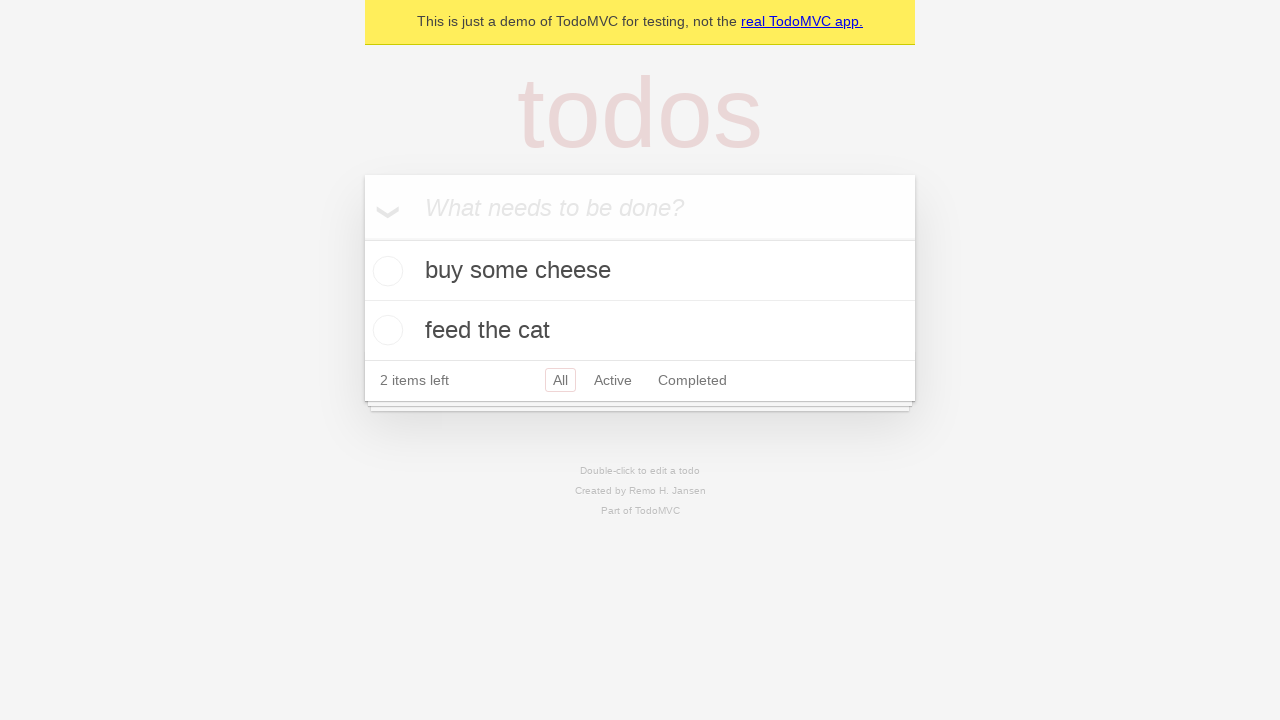

Located checkbox for first todo item
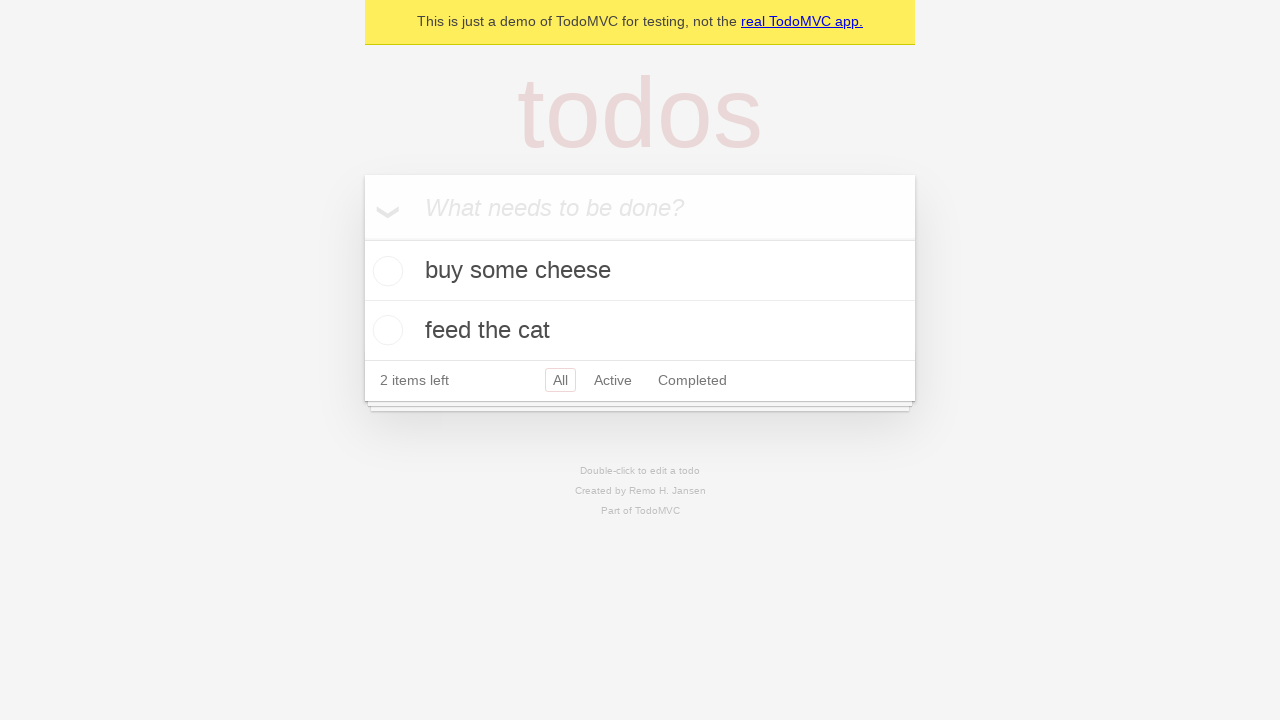

Checked the first todo item as complete at (385, 271) on internal:testid=[data-testid="todo-item"s] >> nth=0 >> internal:role=checkbox
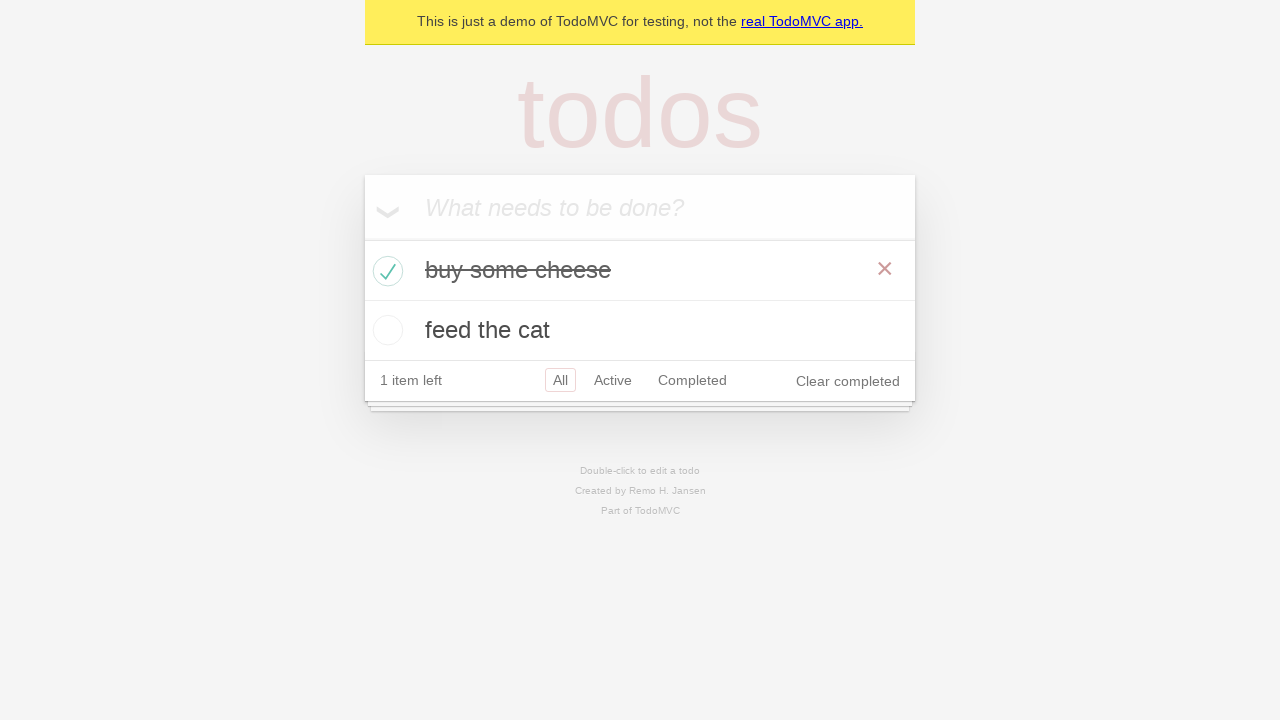

Unchecked the first todo item to mark it as incomplete at (385, 271) on internal:testid=[data-testid="todo-item"s] >> nth=0 >> internal:role=checkbox
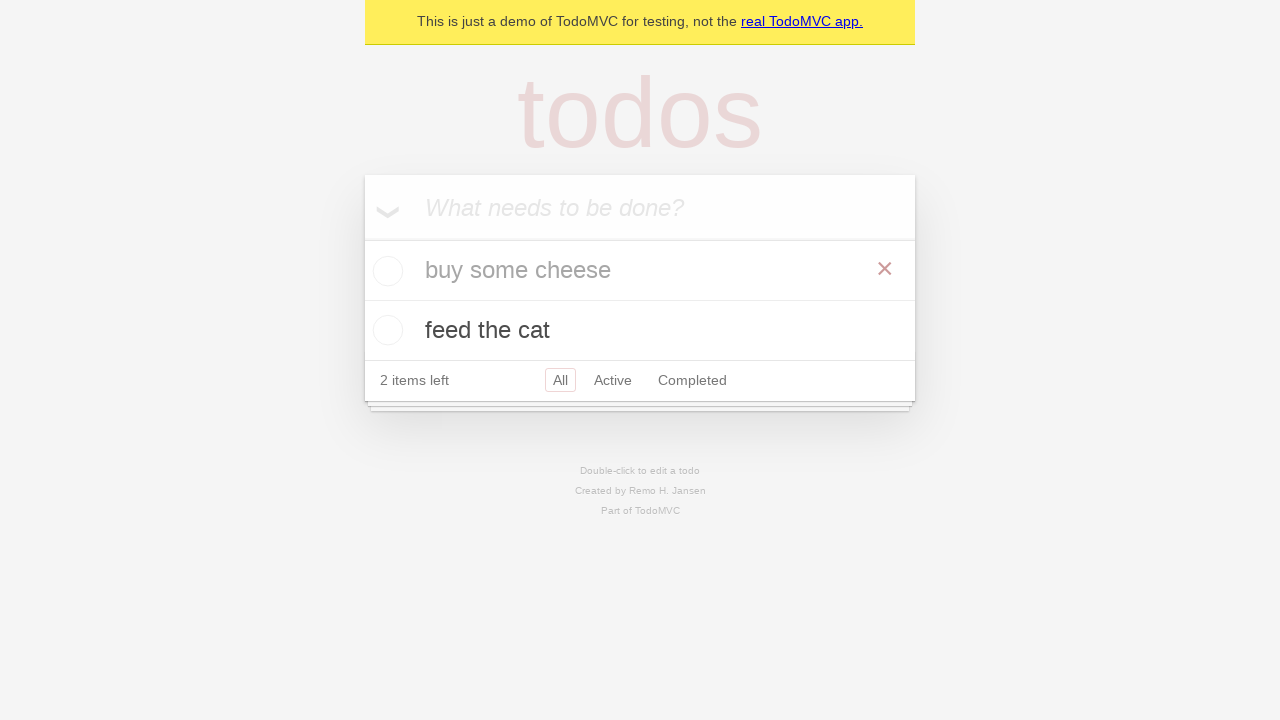

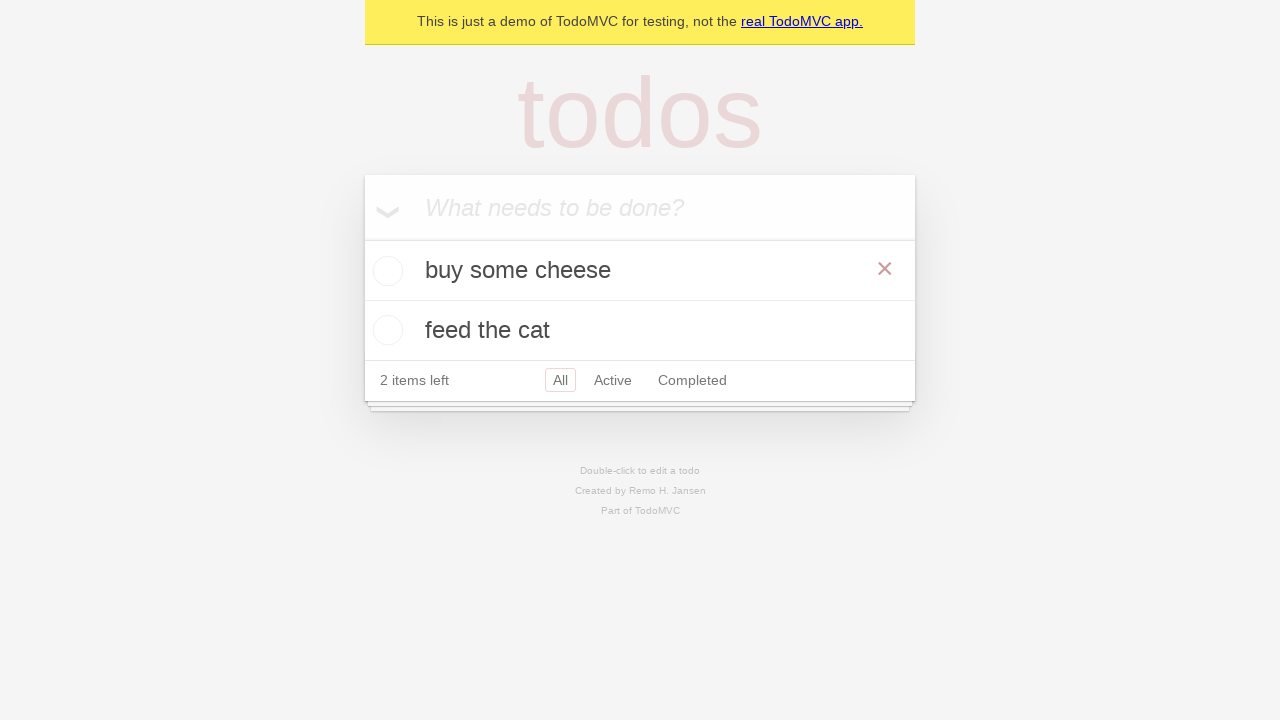